Tests JavaScript prompt functionality in W3Schools try-it editor by clicking a button, entering text in the prompt, and verifying the result is displayed on the page

Starting URL: https://www.w3schools.com/js/tryit.asp?filename=tryjs_prompt

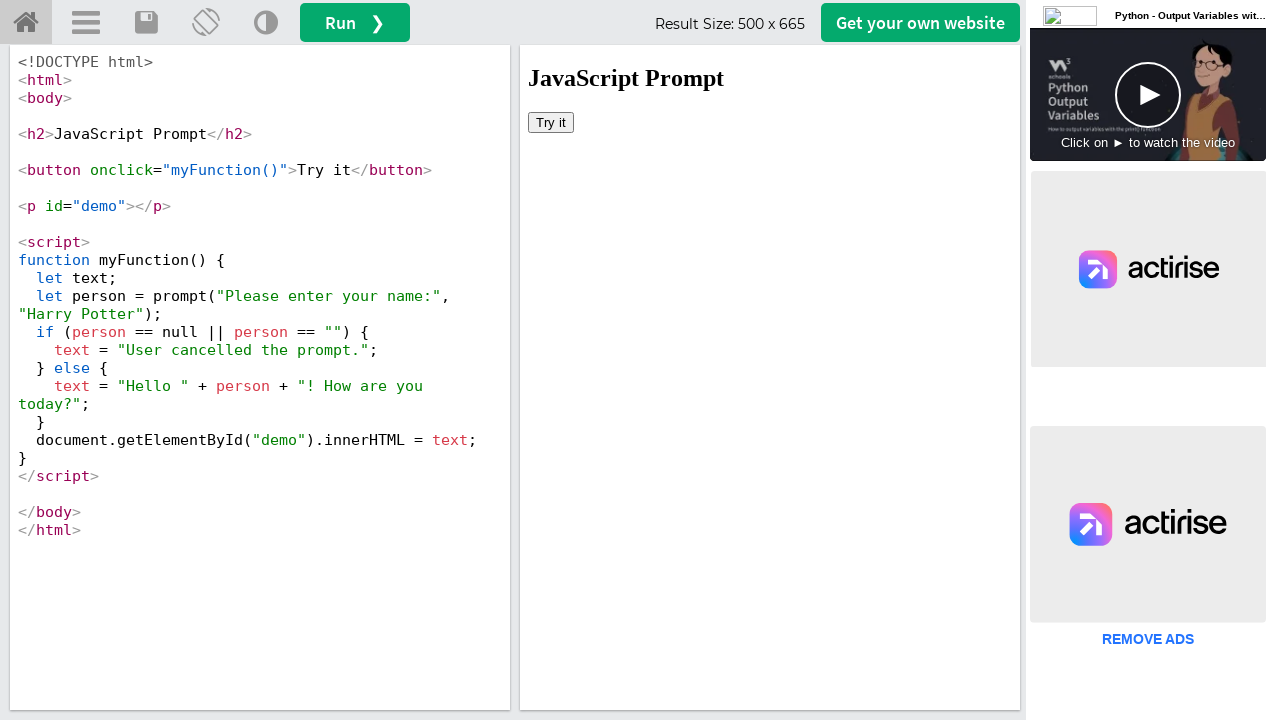

Located iframe element containing the demo
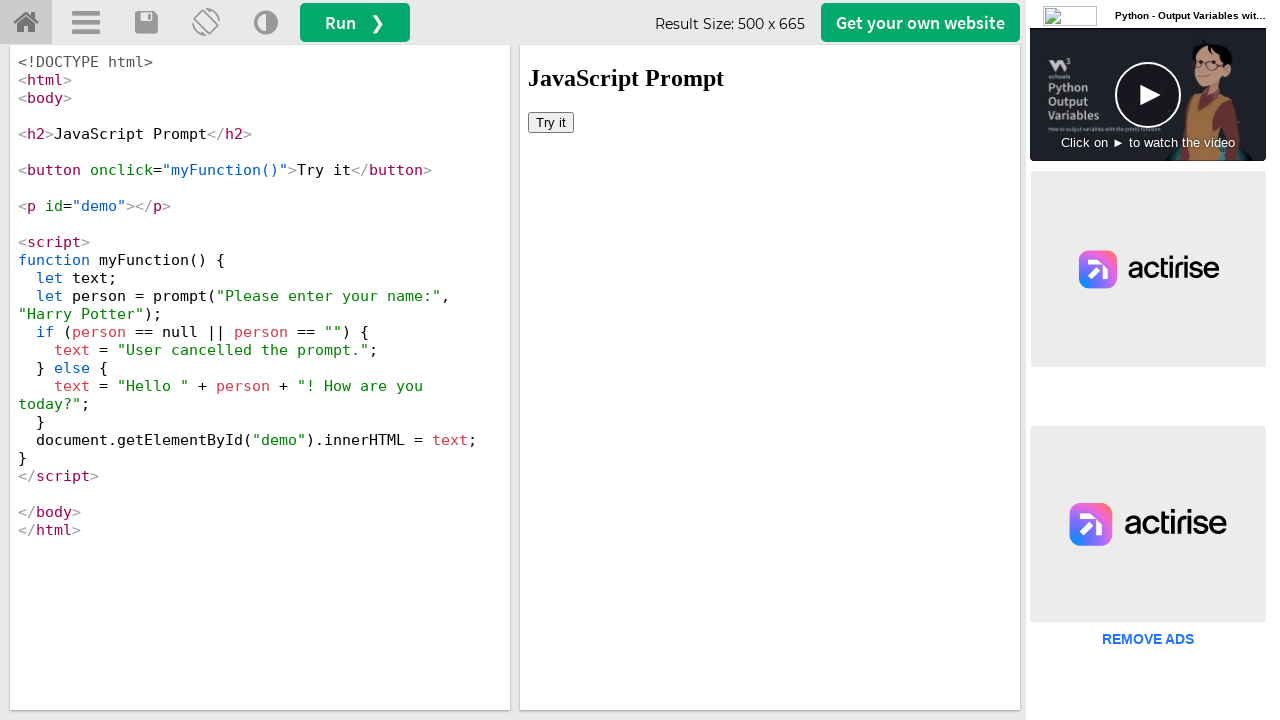

Clicked 'Try it' button to trigger JavaScript prompt at (551, 122) on iframe#iframeResult >> internal:control=enter-frame >> button:has-text('Try it')
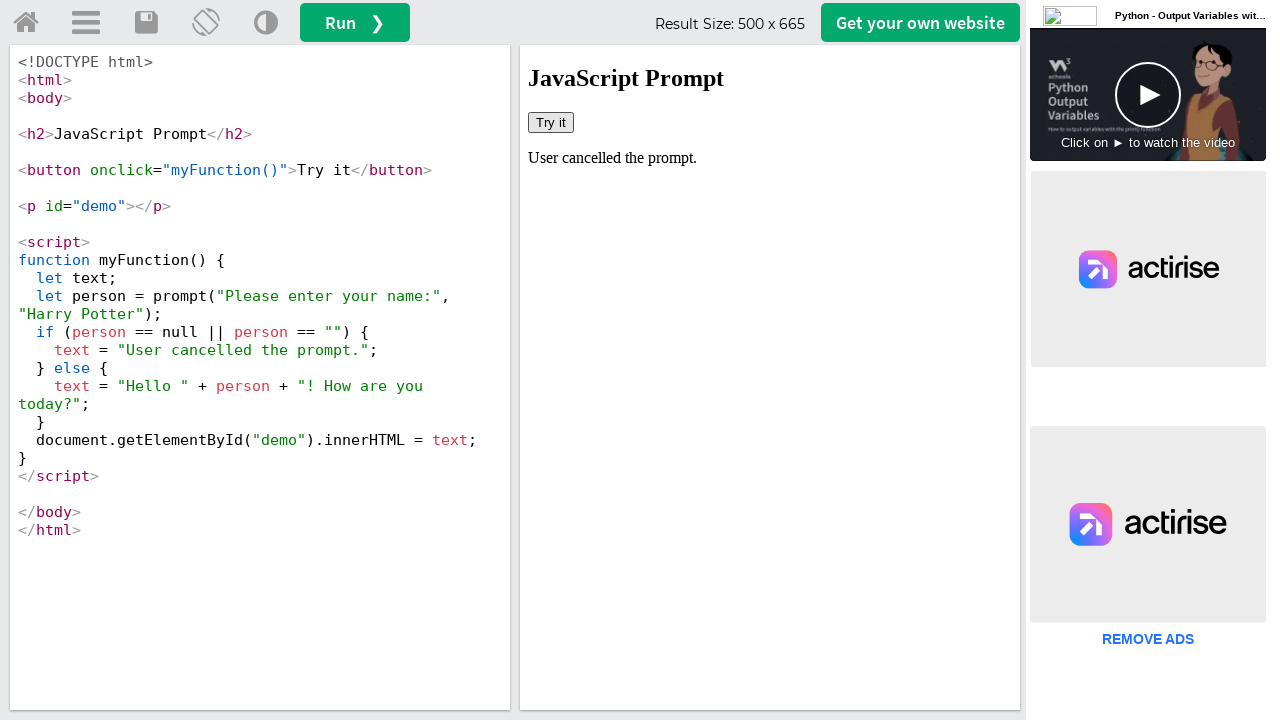

Set up dialog handler to accept prompt with text 'Allan'
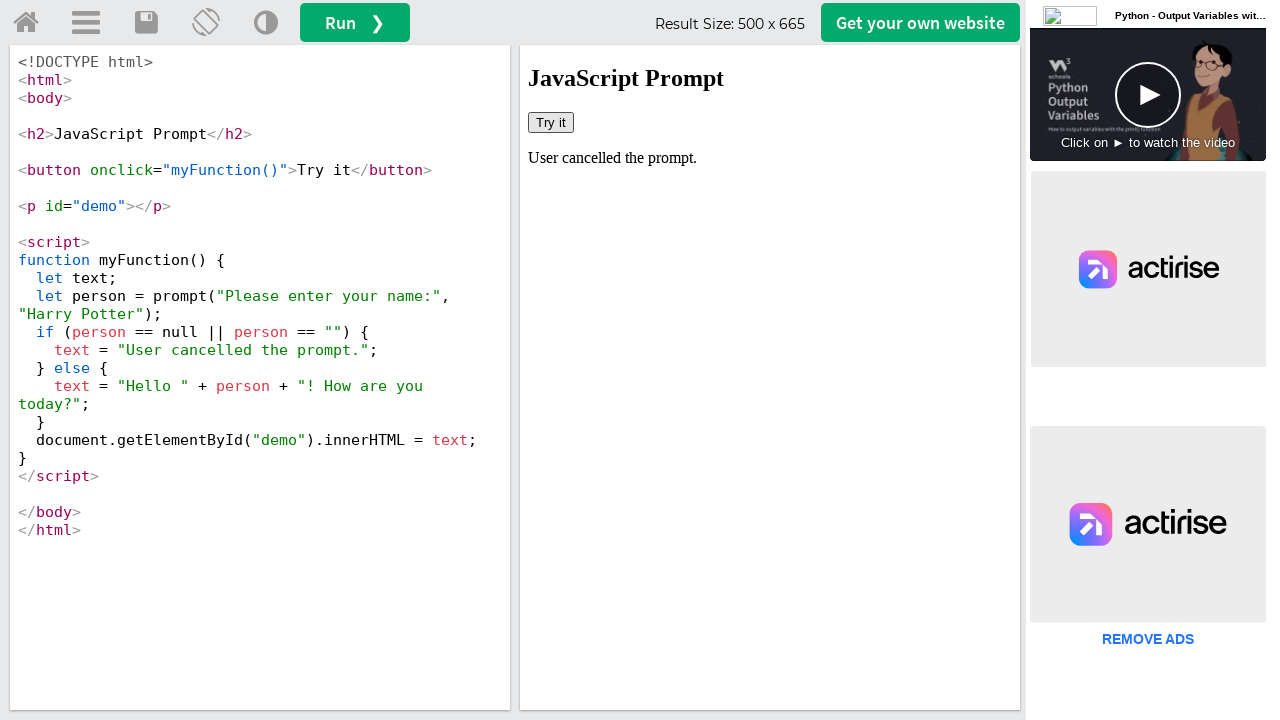

Retrieved result text from demo element
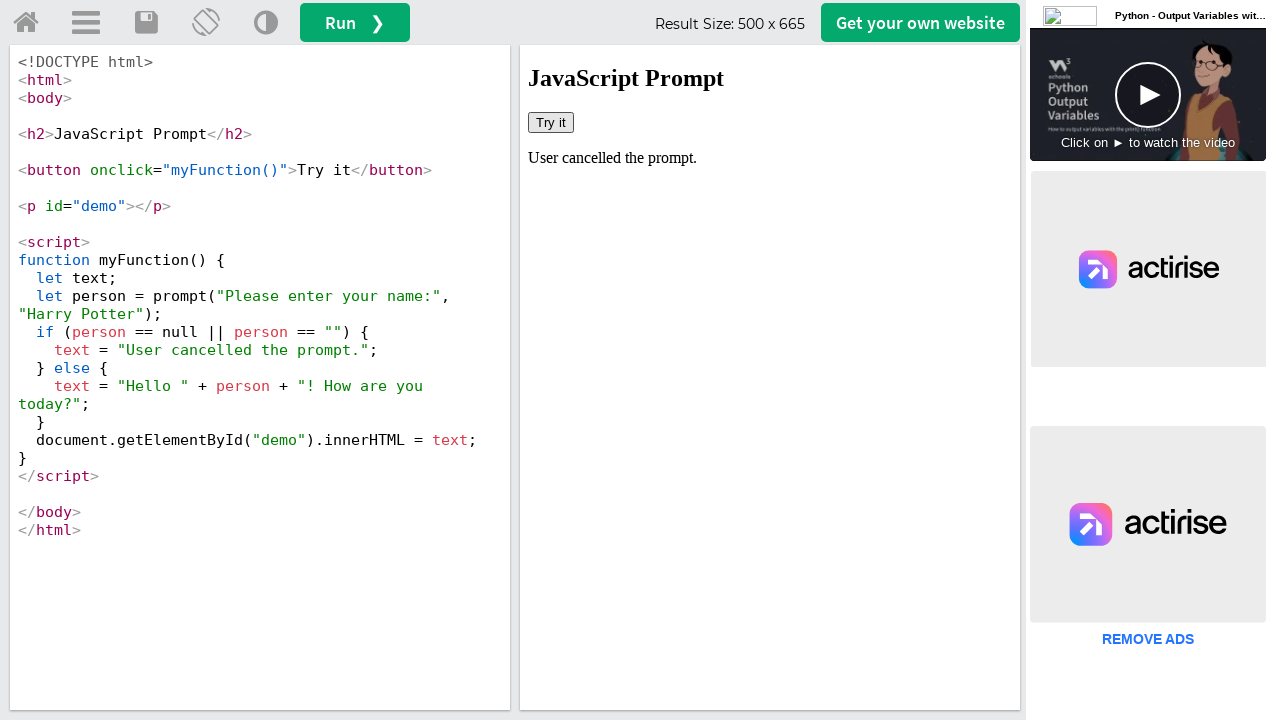

Verification failed: result text does not contain 'Allan'
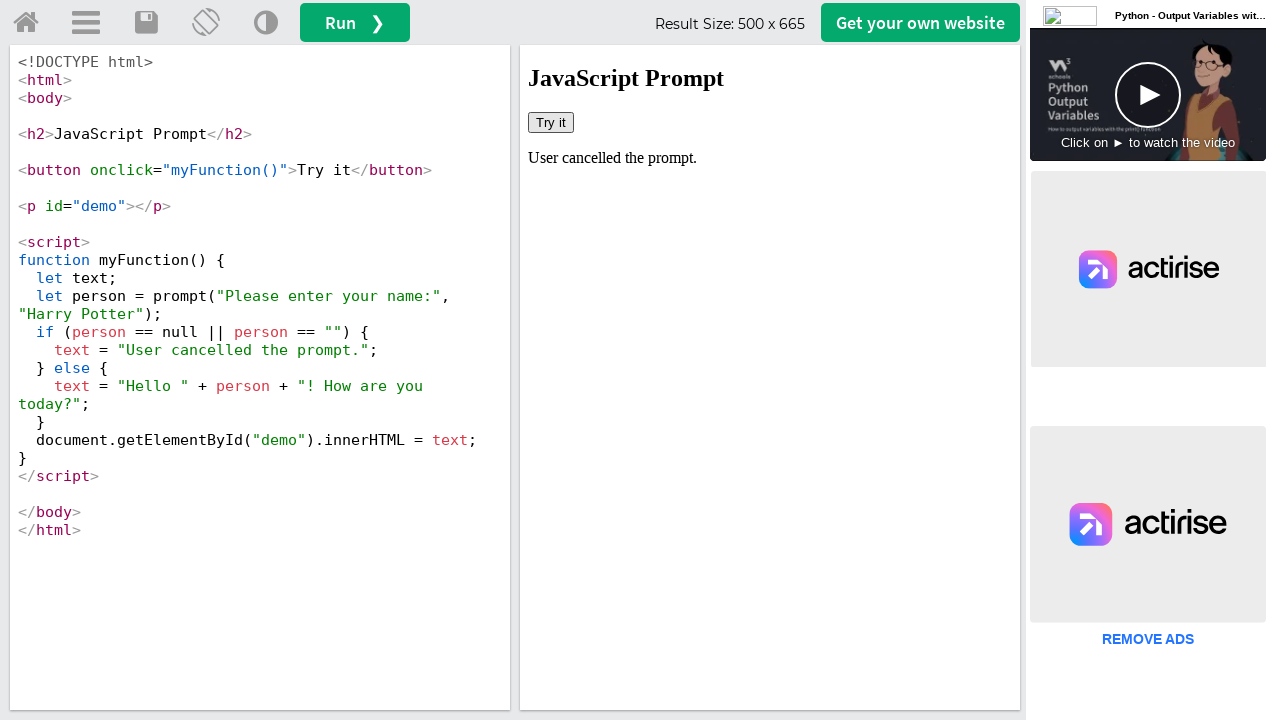

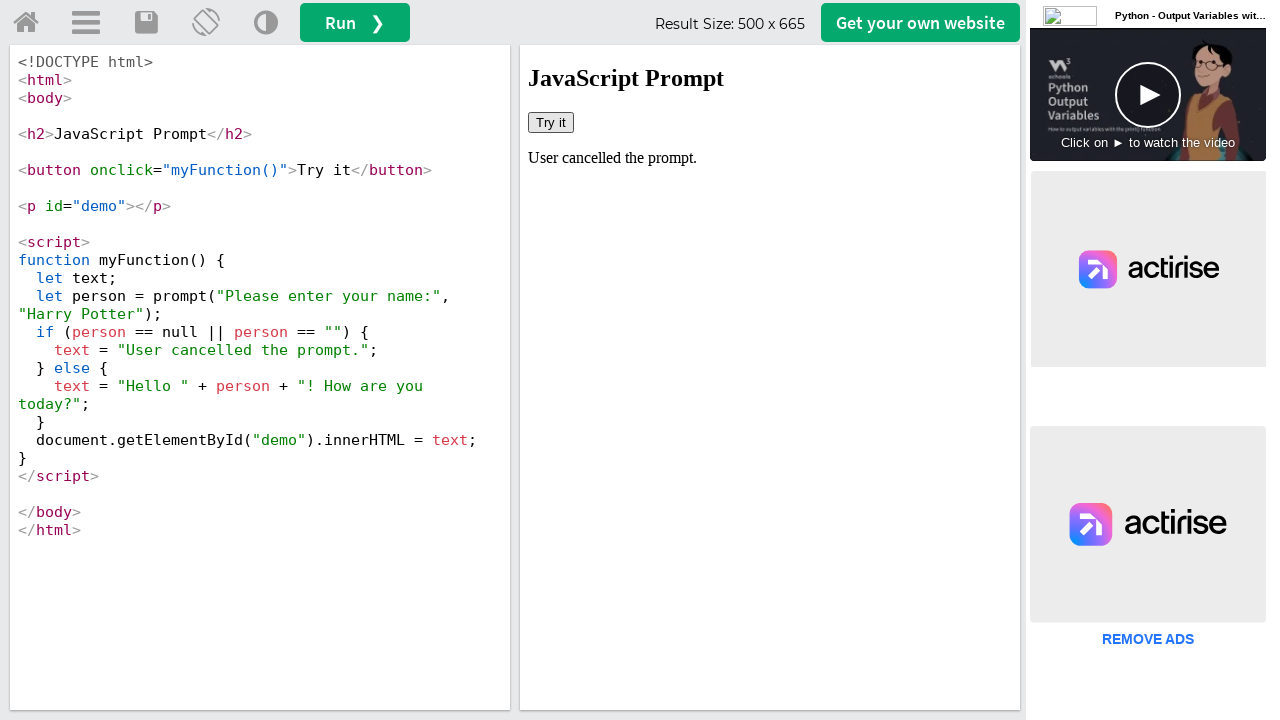